Tests handling JavaScript alert and confirm dialogs by accepting and dismissing them

Starting URL: https://rahulshettyacademy.com/AutomationPractice/

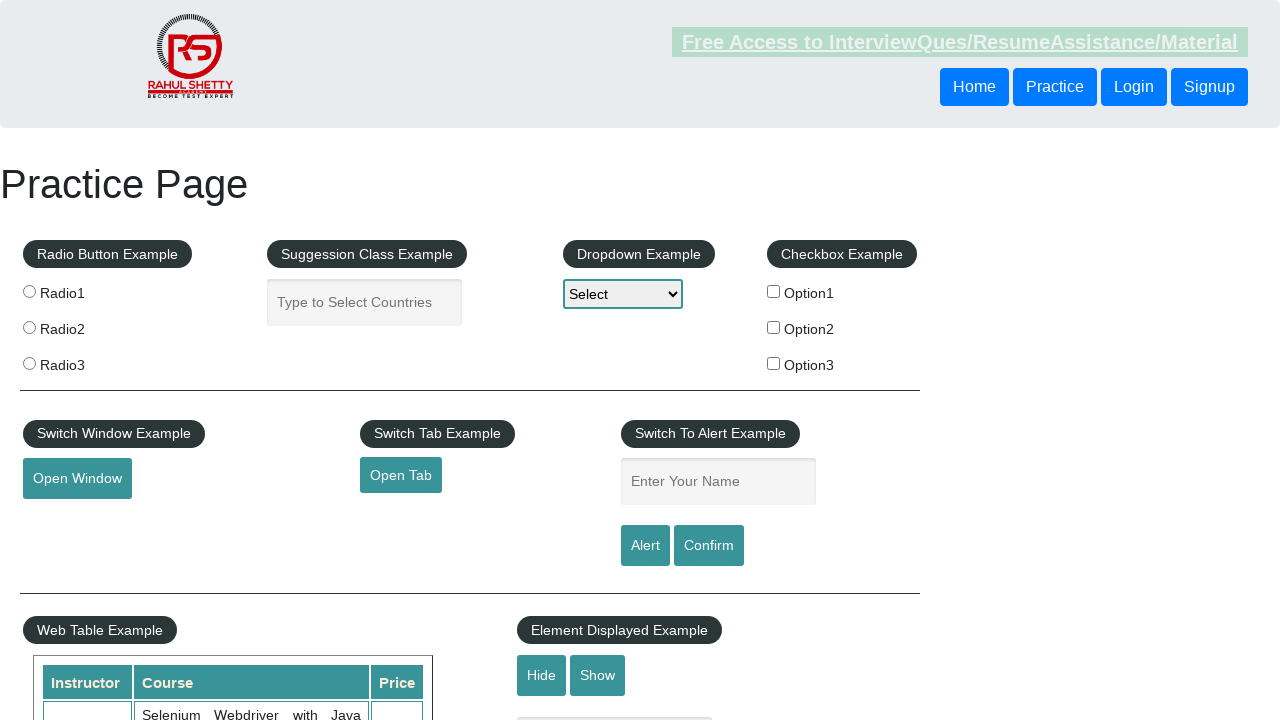

Set up dialog handler to accept alerts
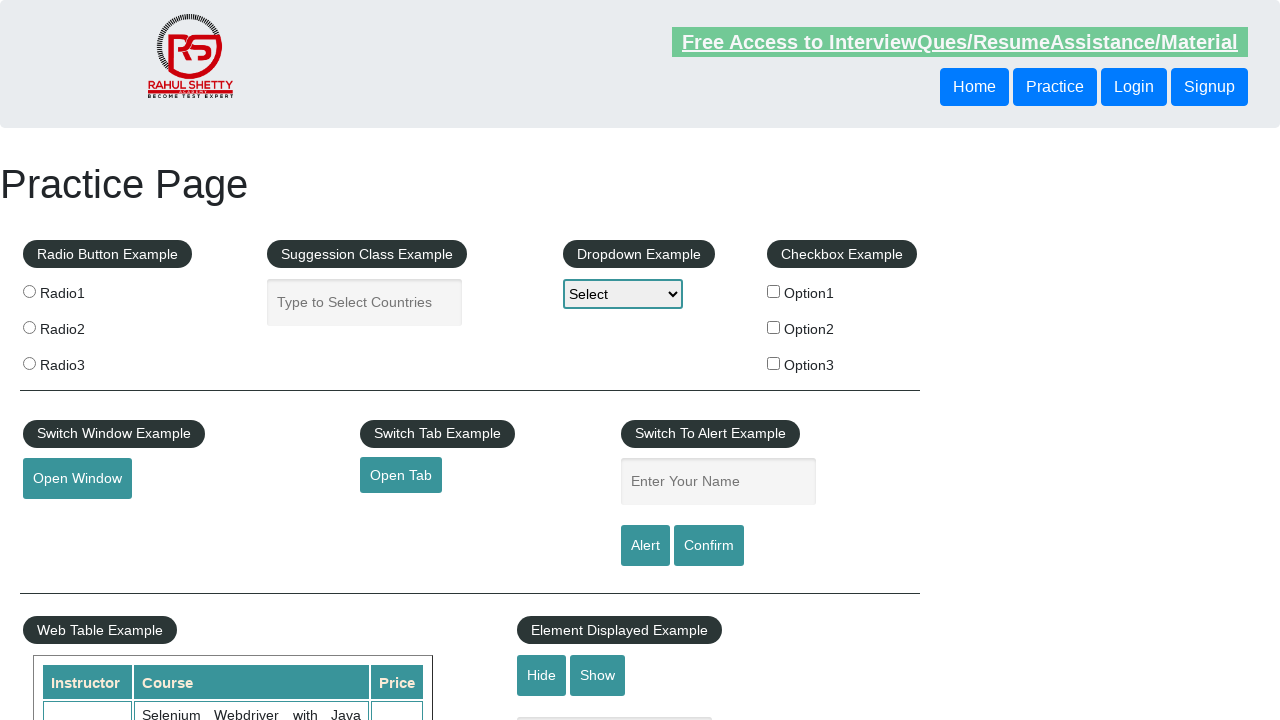

Clicked alert button and accepted the JavaScript alert dialog at (645, 546) on #alertbtn
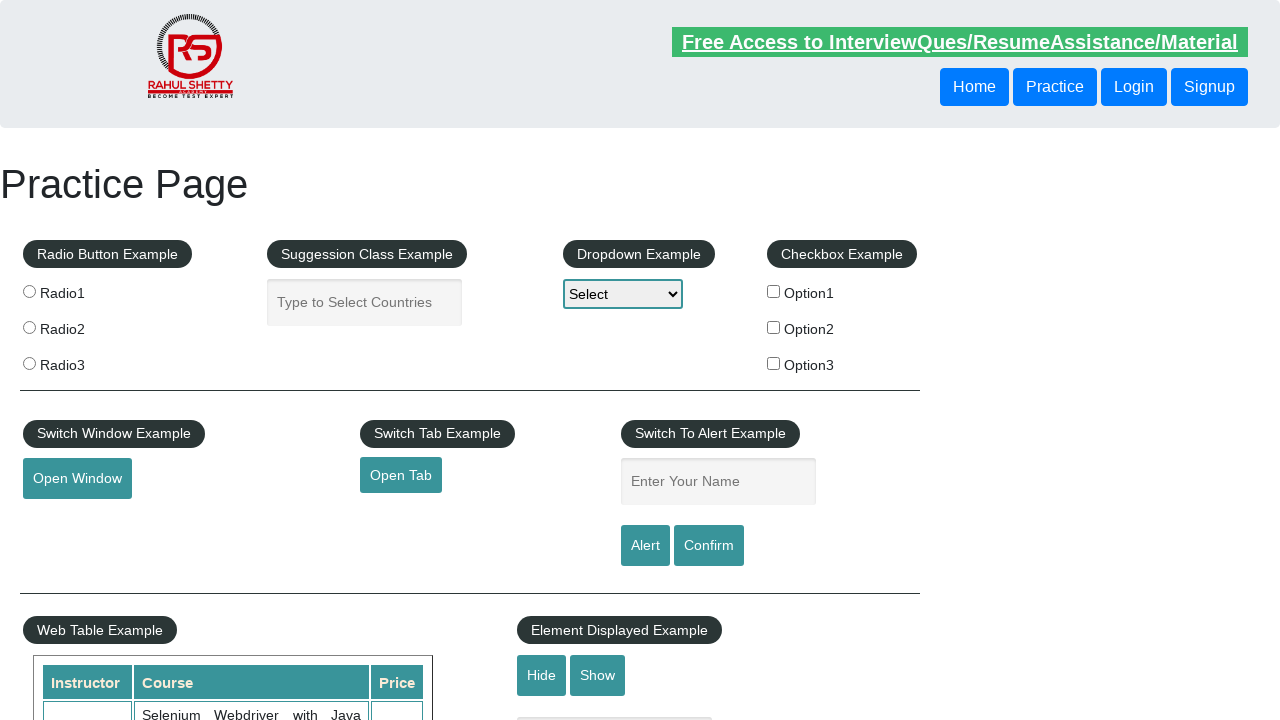

Set up dialog handler to dismiss confirm dialogs
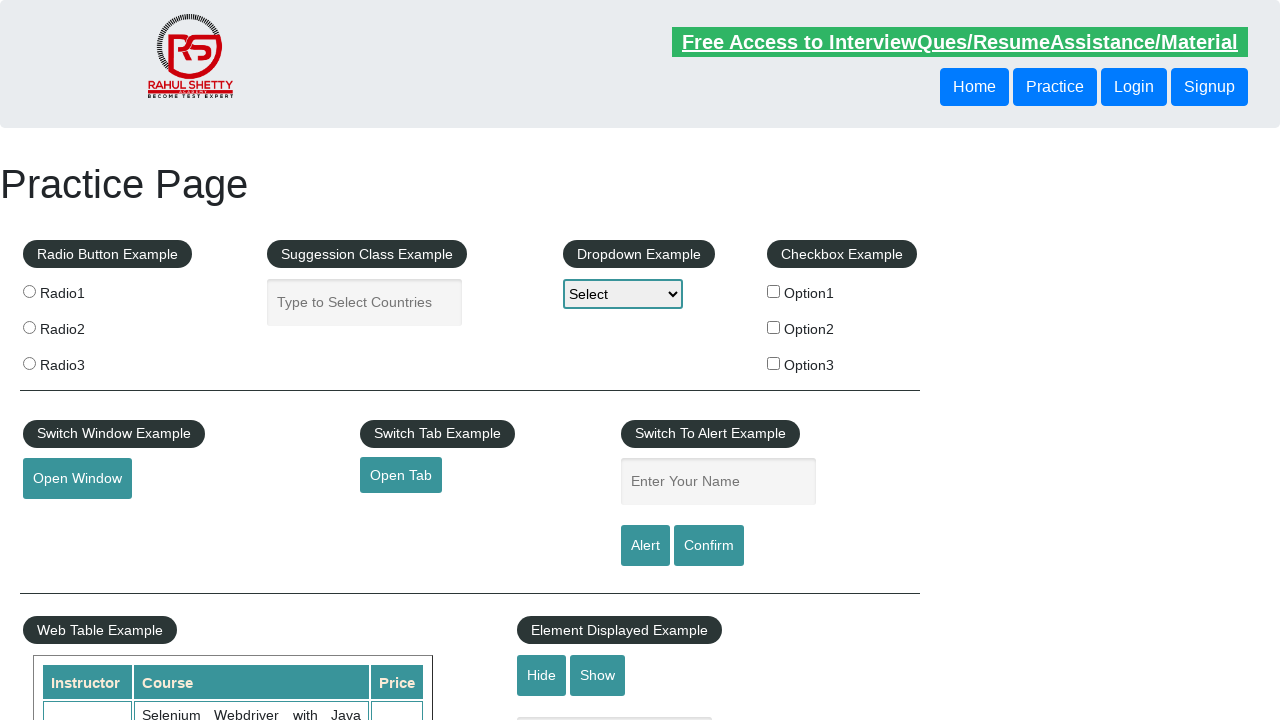

Clicked confirm button and dismissed the confirm dialog at (709, 546) on #confirmbtn
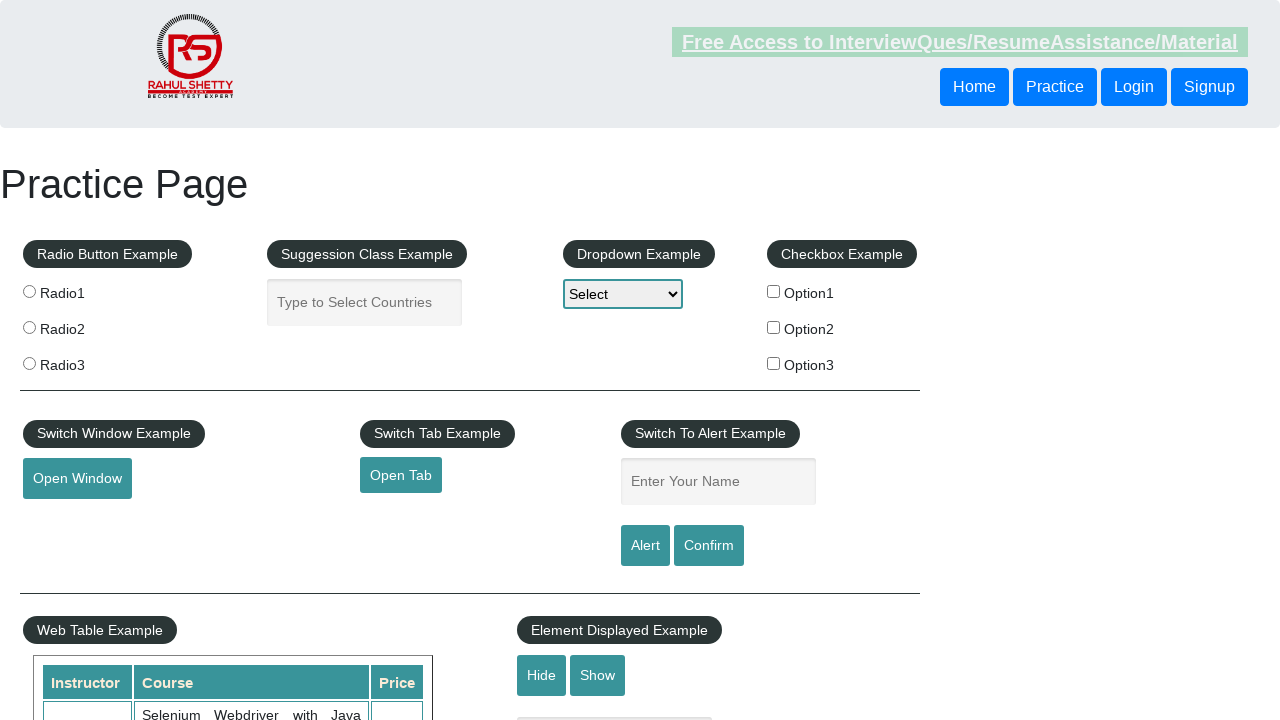

Set up dialog handler to accept confirm dialogs
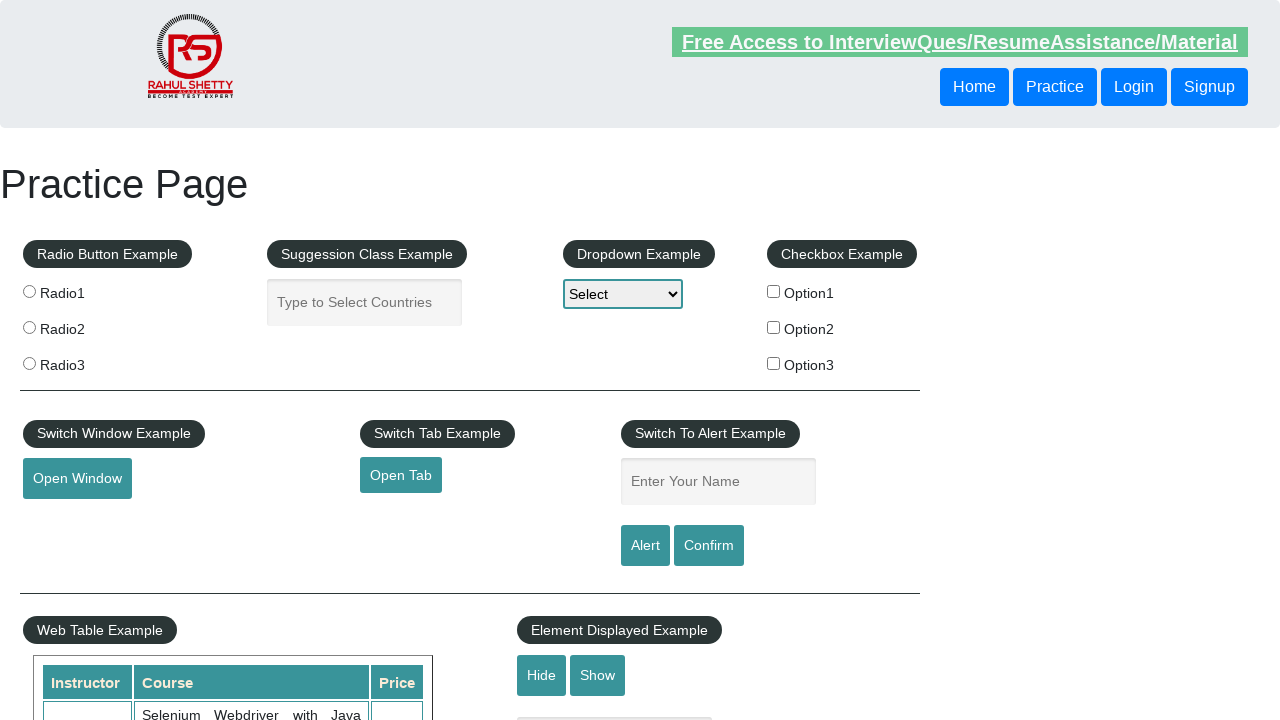

Clicked confirm button and accepted the confirm dialog at (709, 546) on #confirmbtn
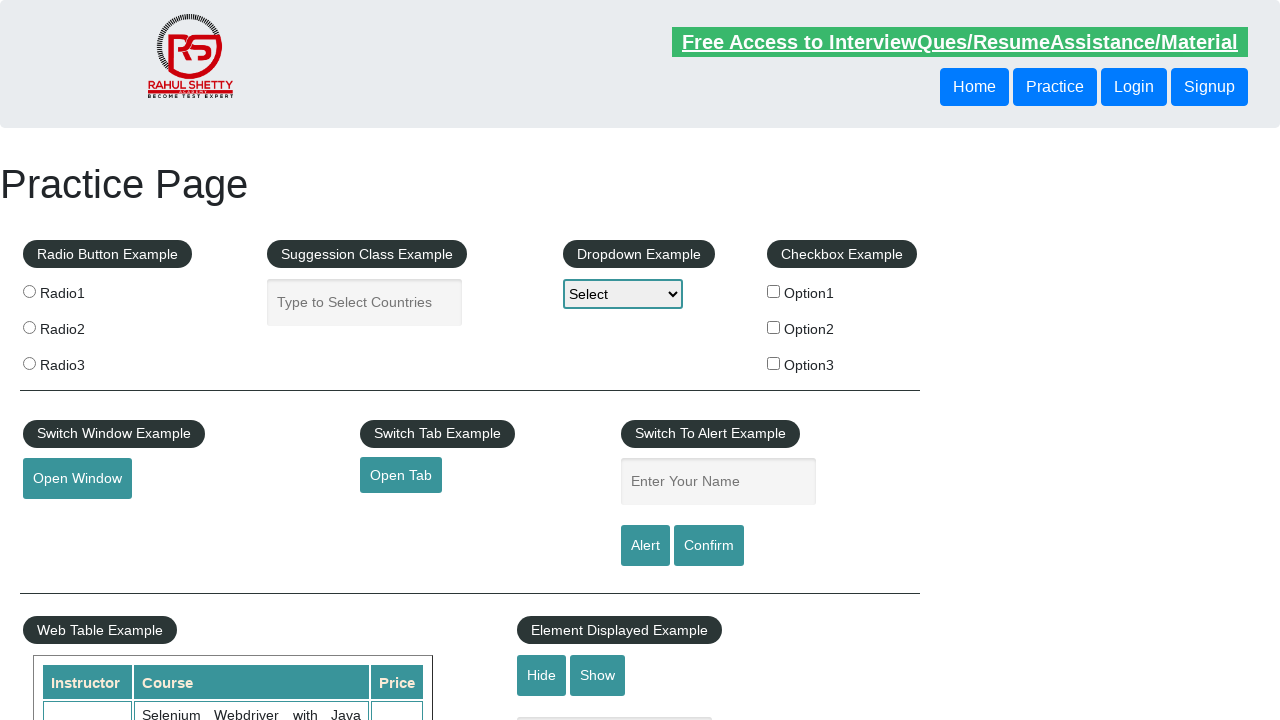

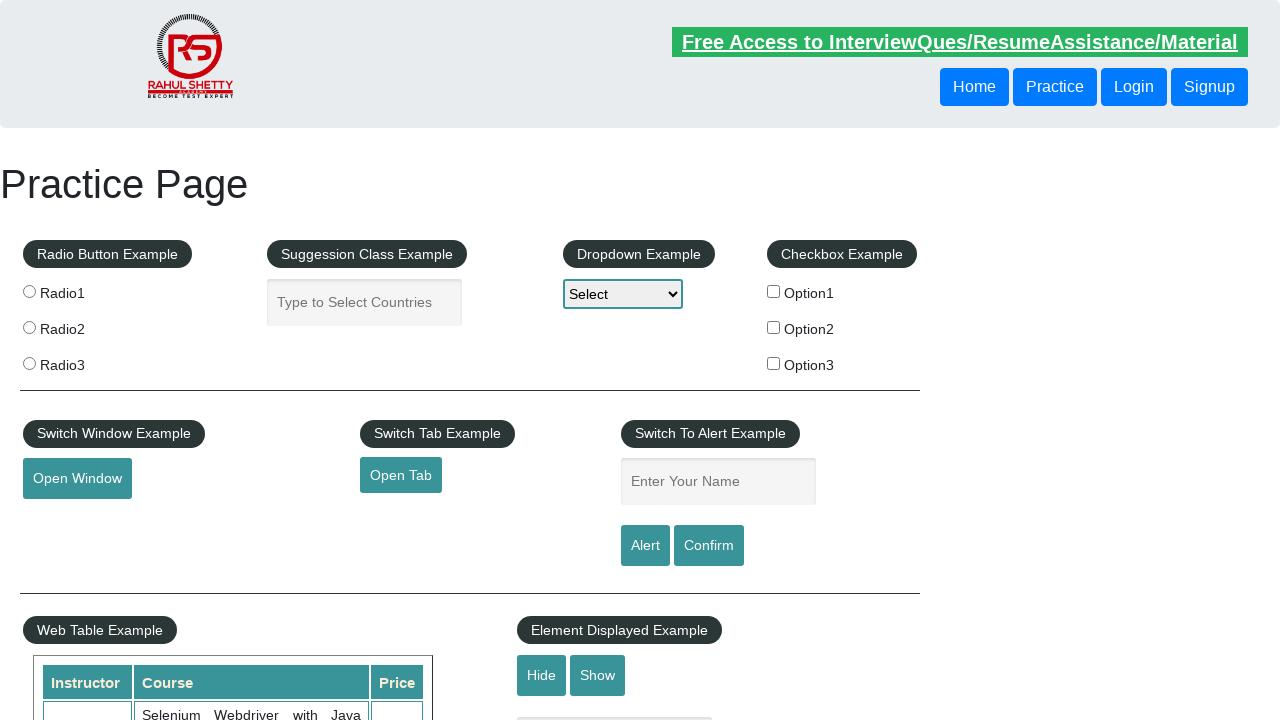